Tests the Add/Remove Elements page by clicking the Add Element button, verifying the Delete button appears, clicking Delete, and verifying the page title remains visible

Starting URL: https://the-internet.herokuapp.com/add_remove_elements/

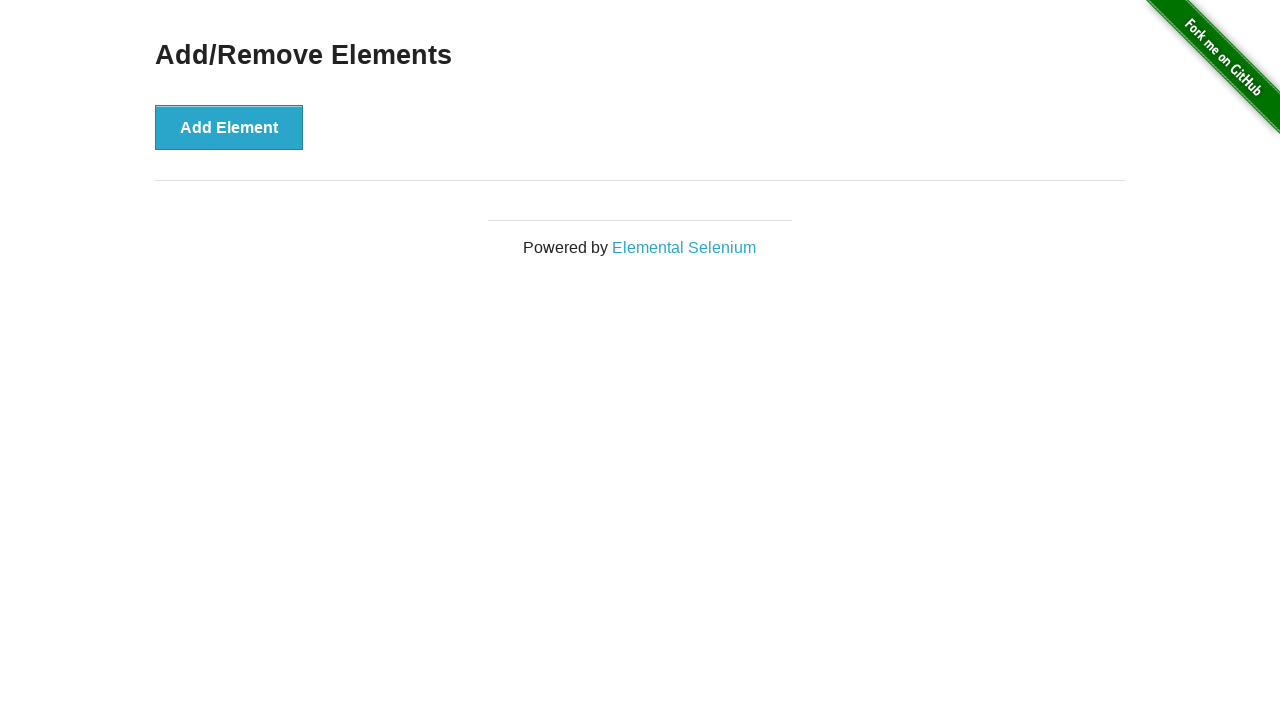

Clicked the 'Add Element' button at (229, 127) on xpath=//*[text()='Add Element']
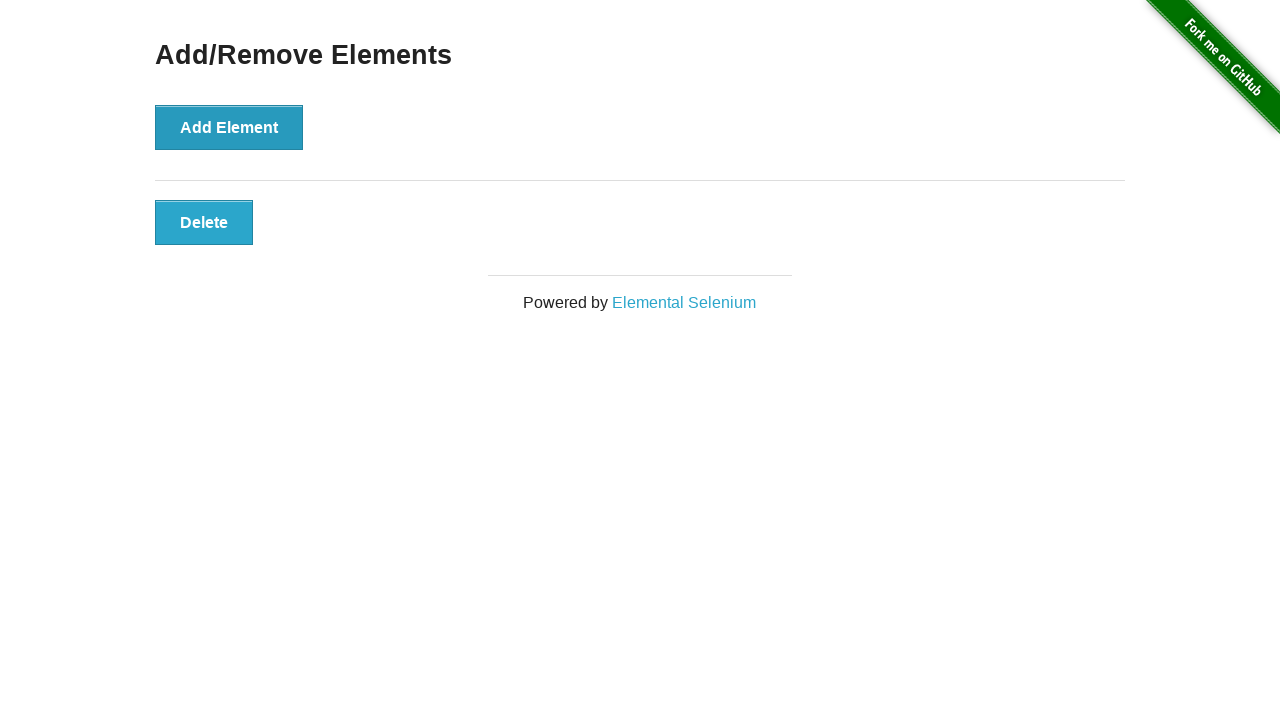

Delete button appeared and is visible
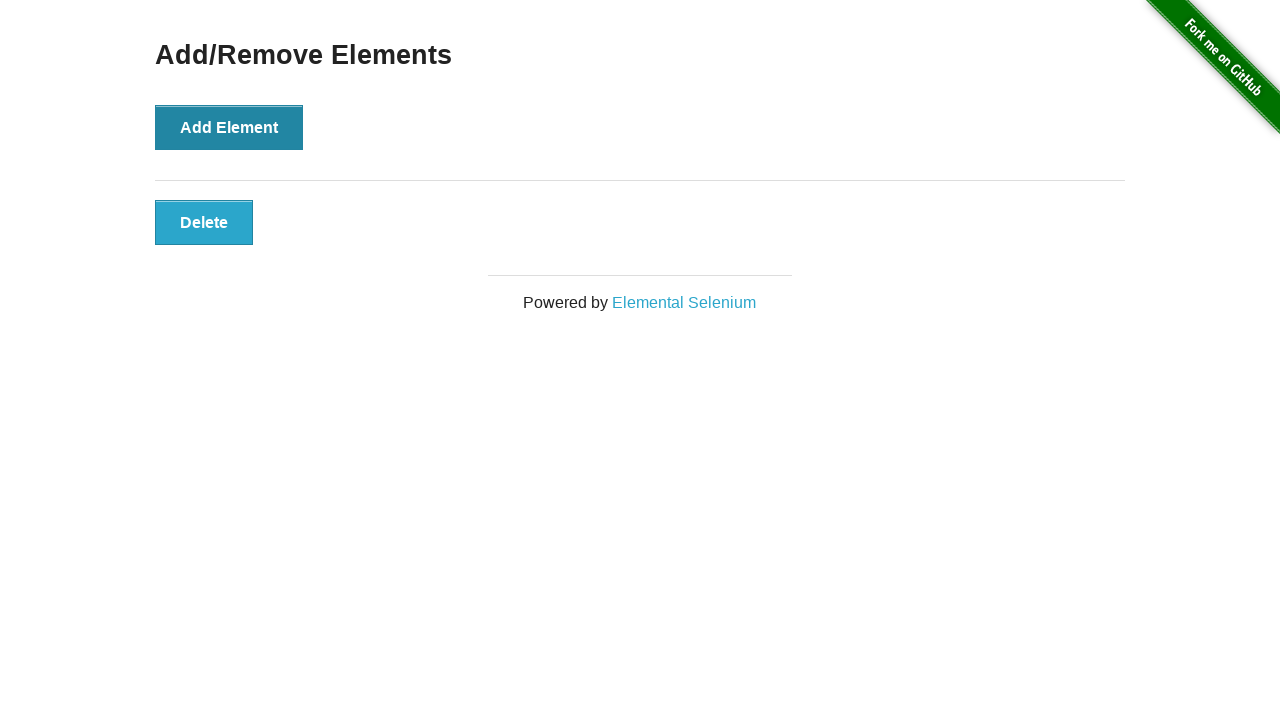

Located the Delete button element
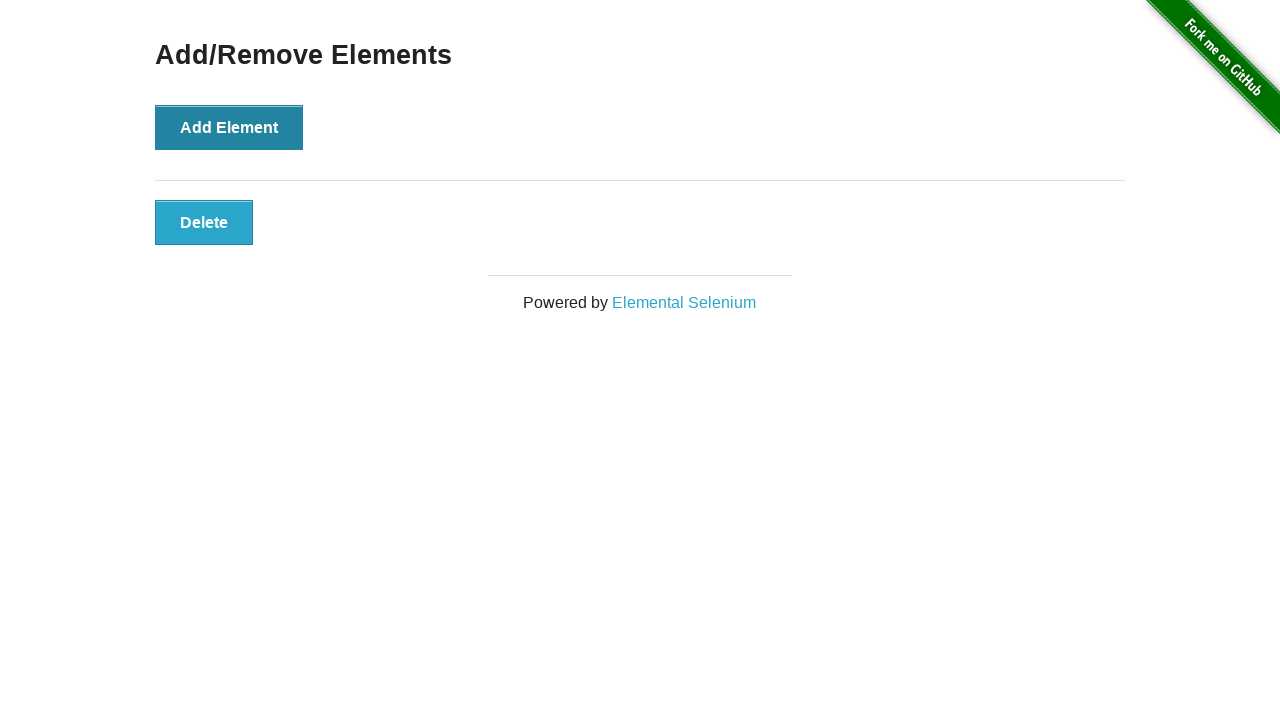

Verified Delete button is visible
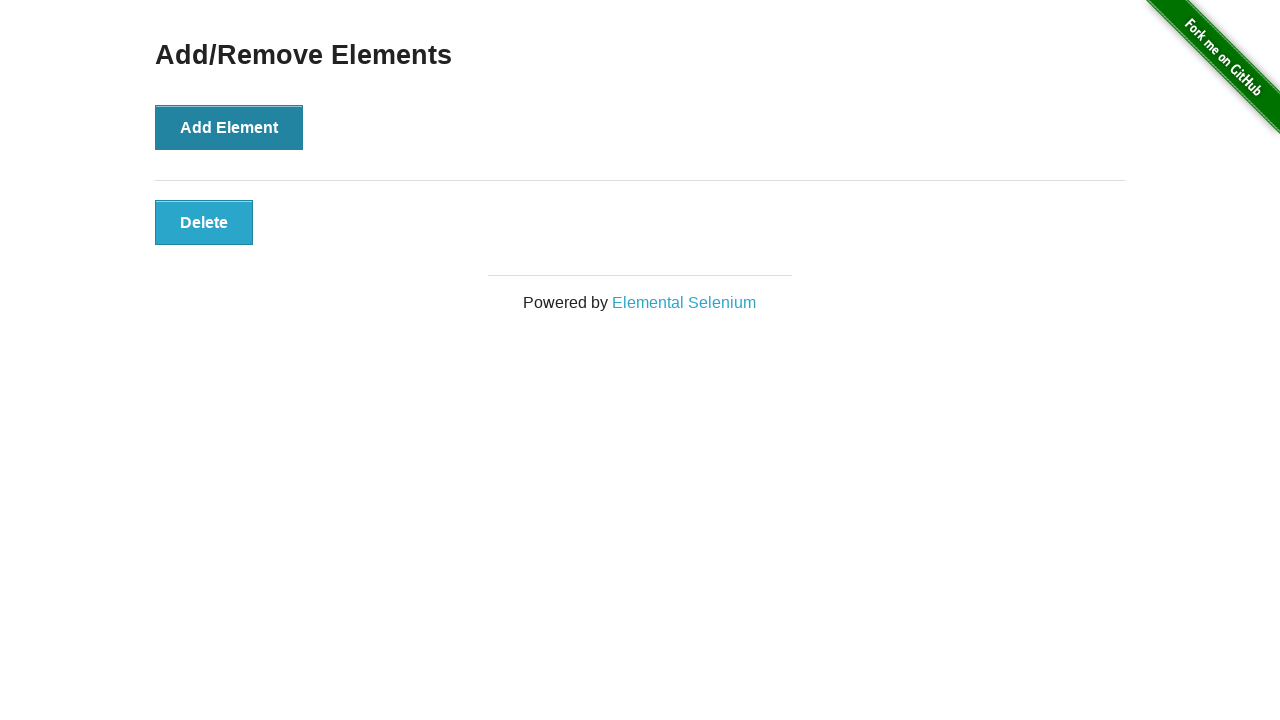

Clicked the Delete button at (204, 222) on xpath=//*[text()='Delete']
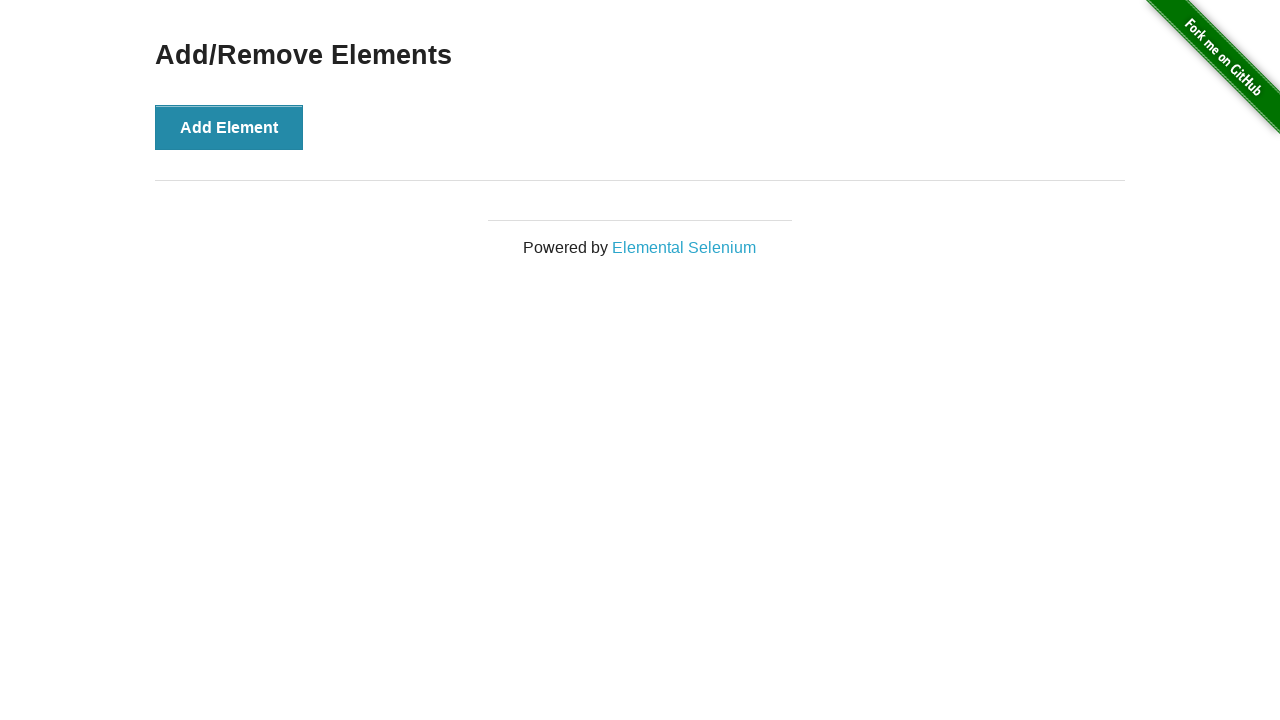

Located the 'Add/Remove Elements' page title
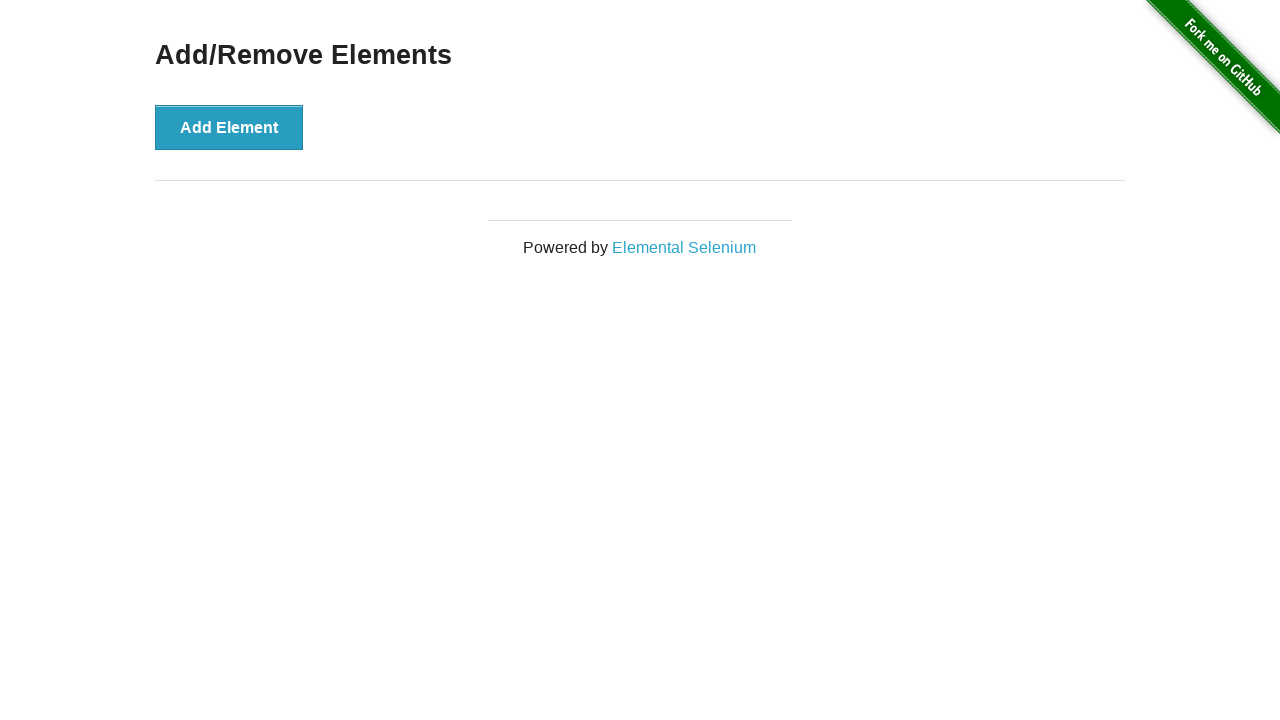

Verified 'Add/Remove Elements' page title remains visible
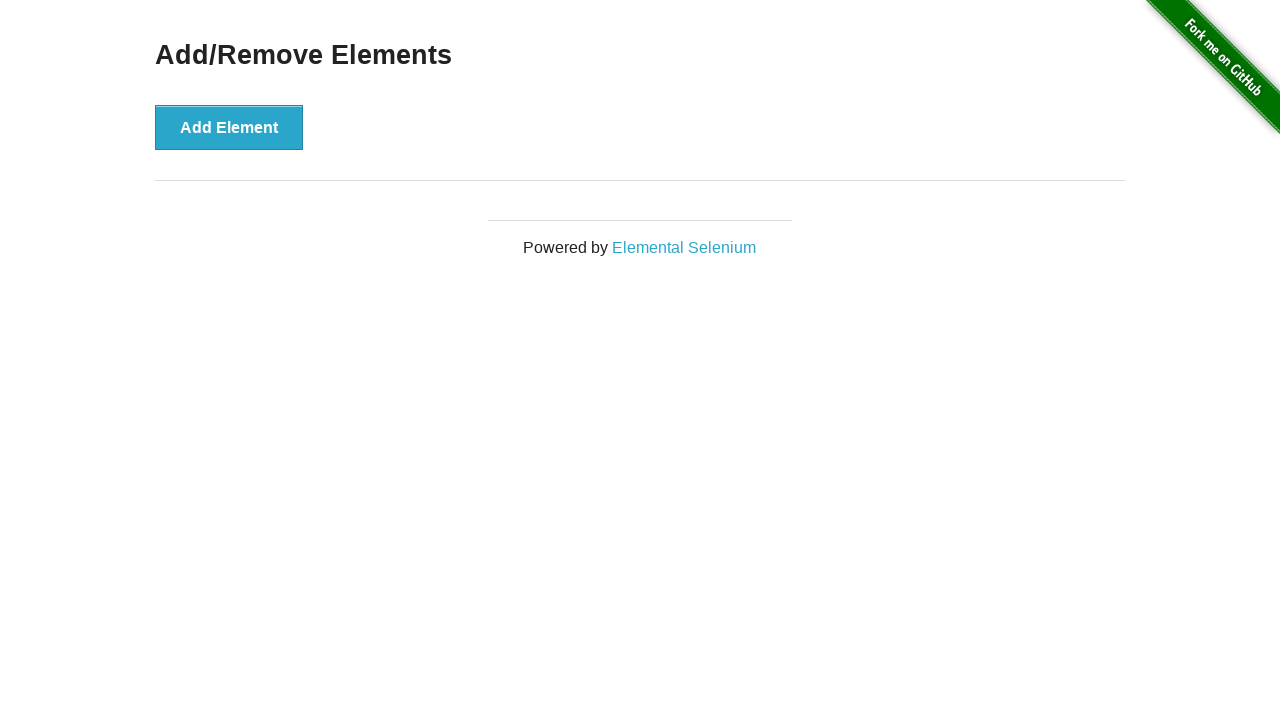

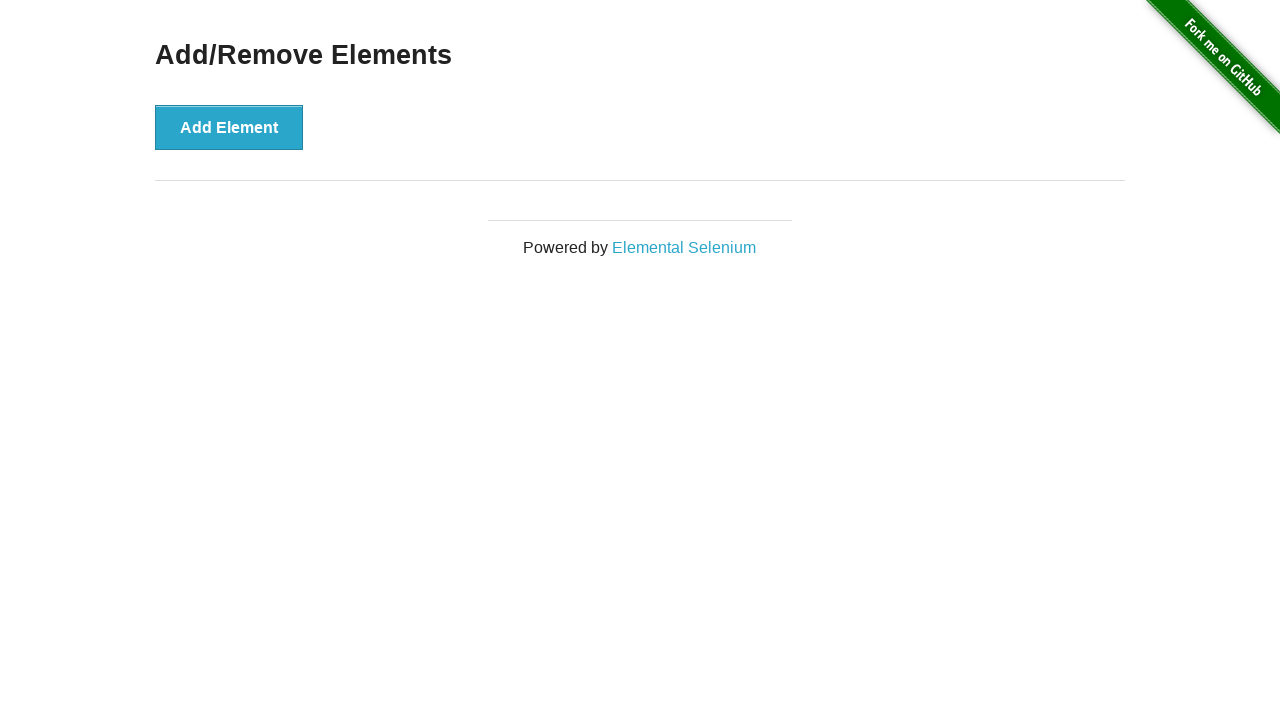